Tests scrolling to an element on a page and filling in name and date fields on a form

Starting URL: https://formy-project.herokuapp.com/scroll

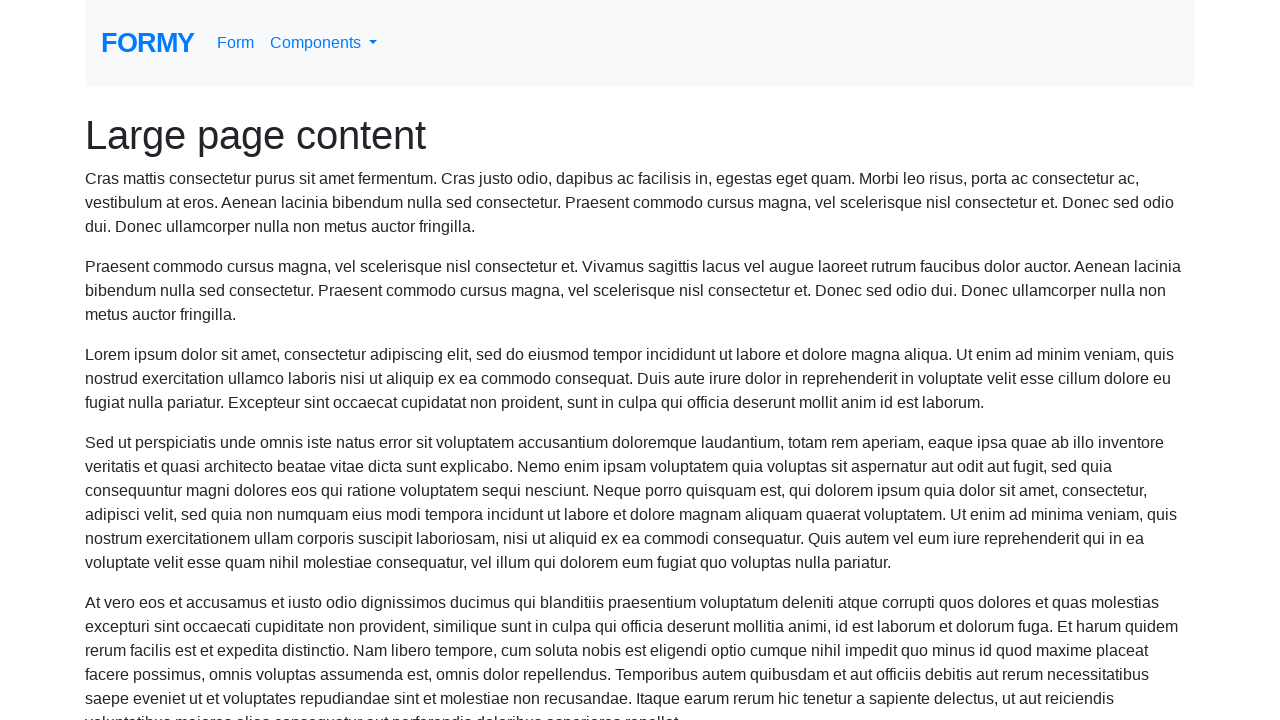

Located the name field element
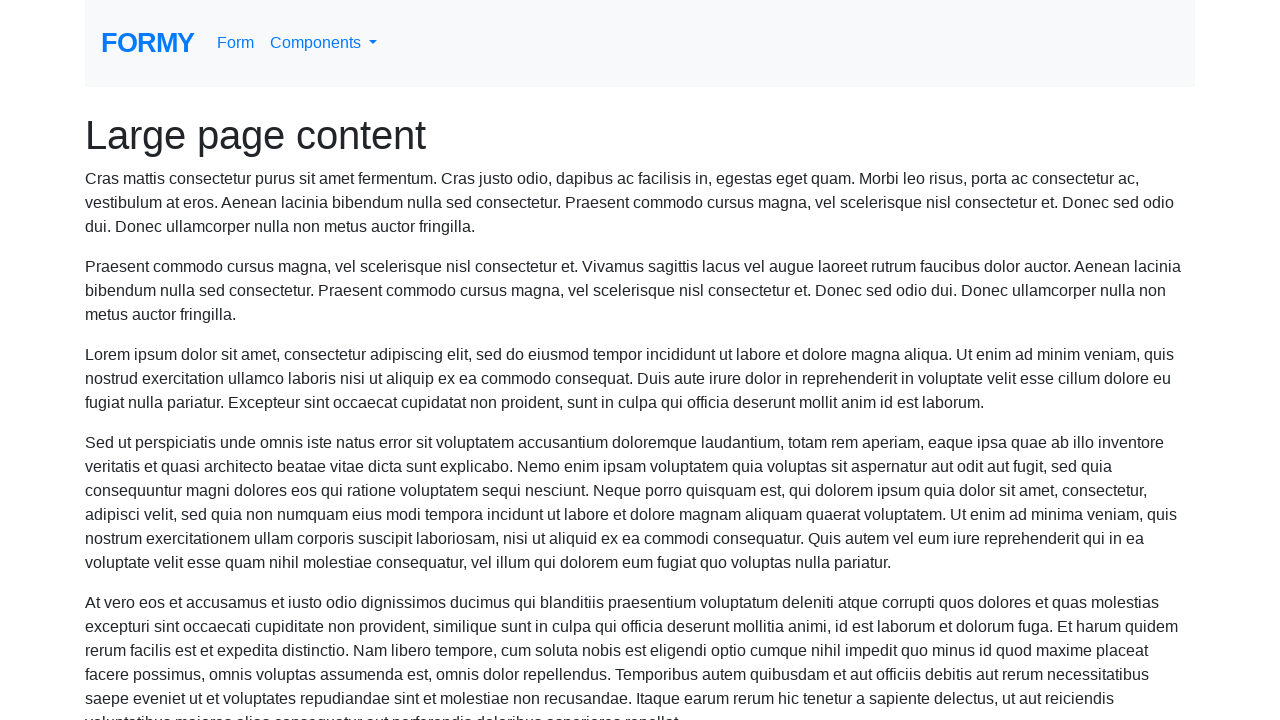

Scrolled to name field
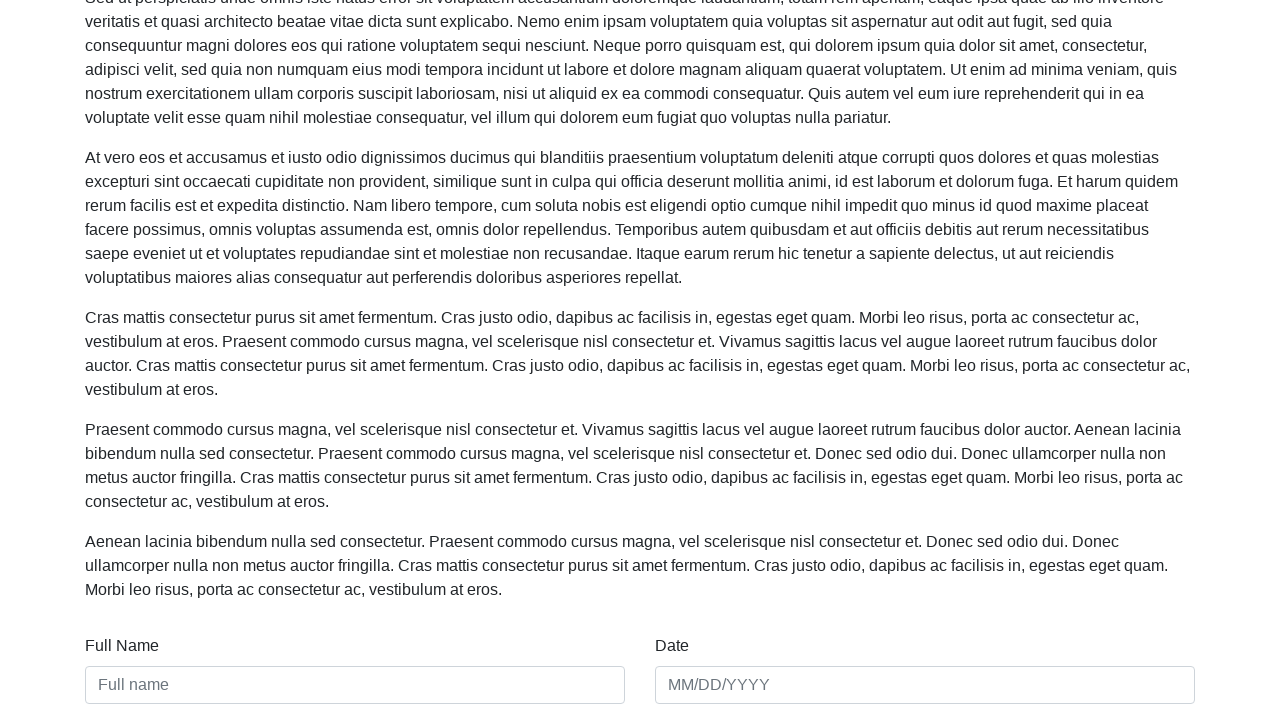

Filled name field with 'Justin Martinez' on #name
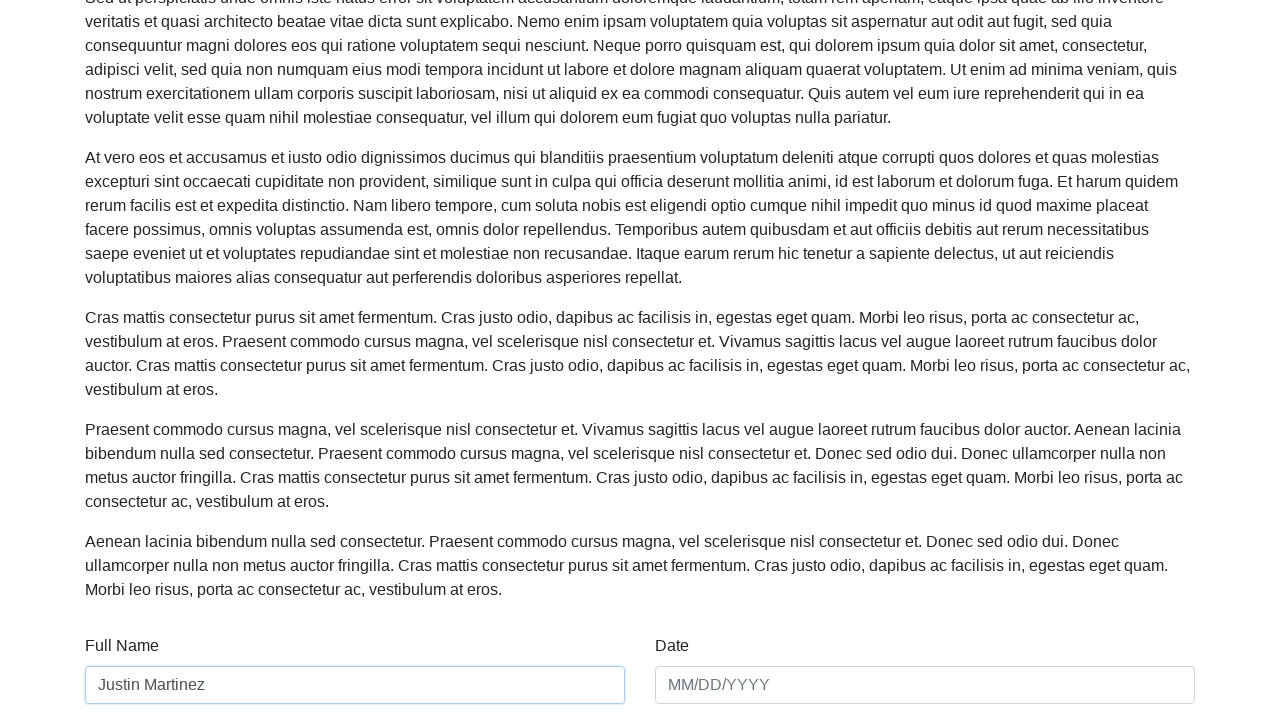

Filled date field with '01/01/2021' on #date
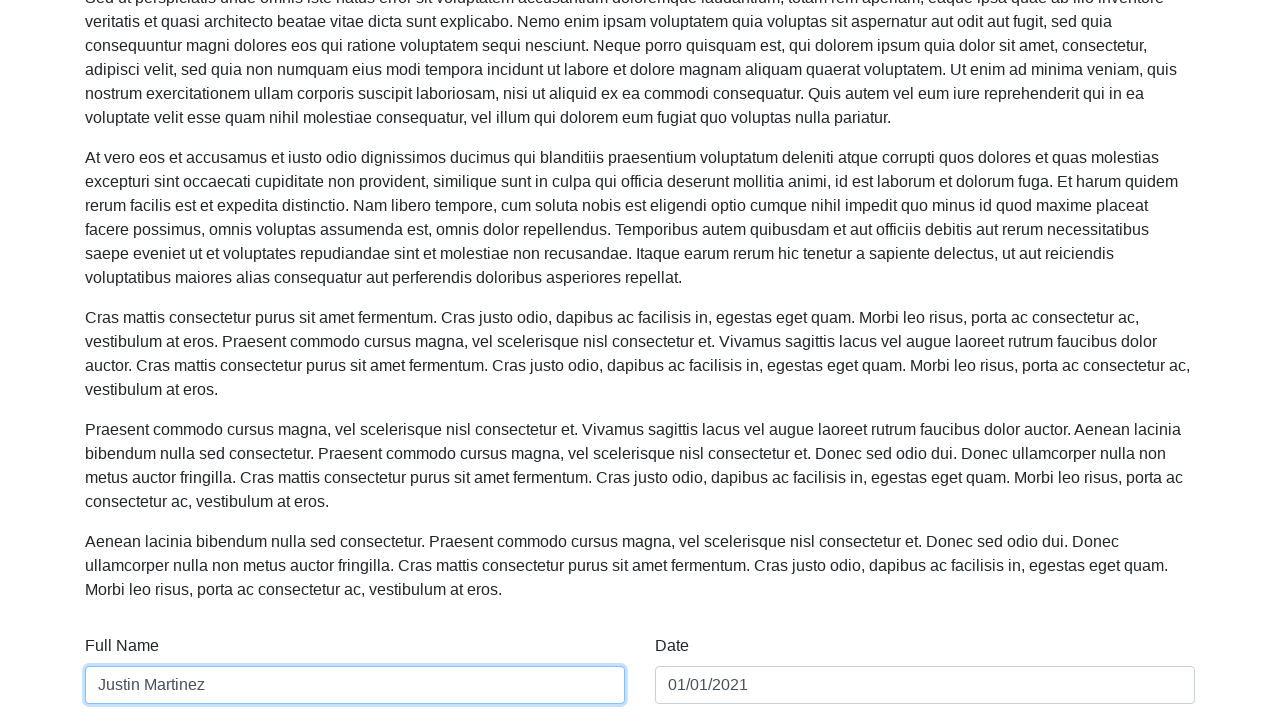

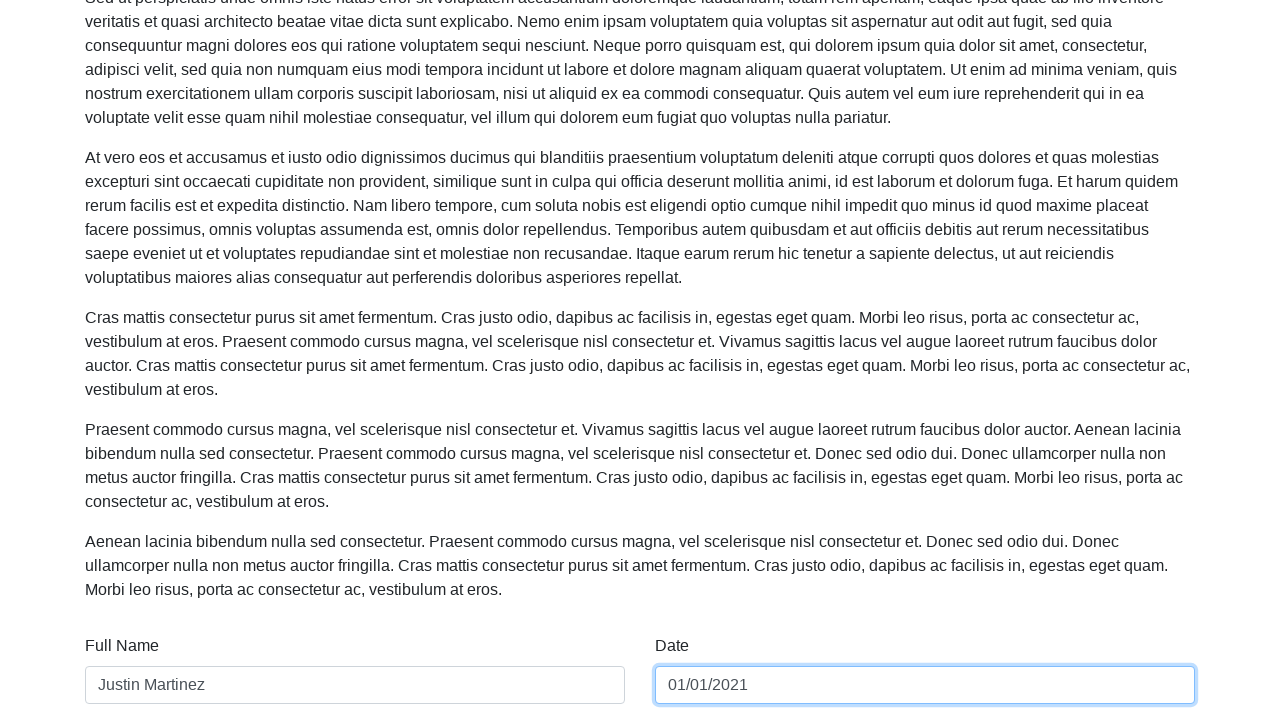